Tests locating a parent element using xpath (..) to traverse to parent, then clicking the edit link in that row.

Starting URL: https://the-internet.herokuapp.com/challenging_dom

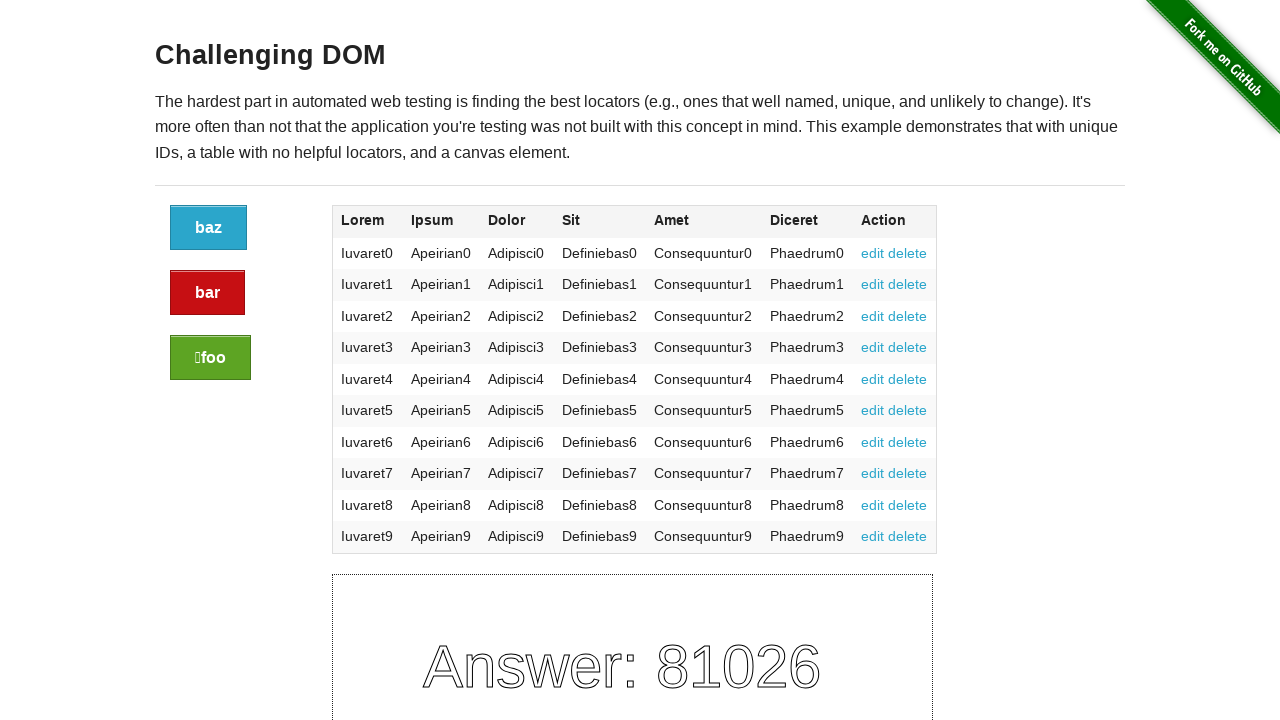

Navigated to challenging DOM page
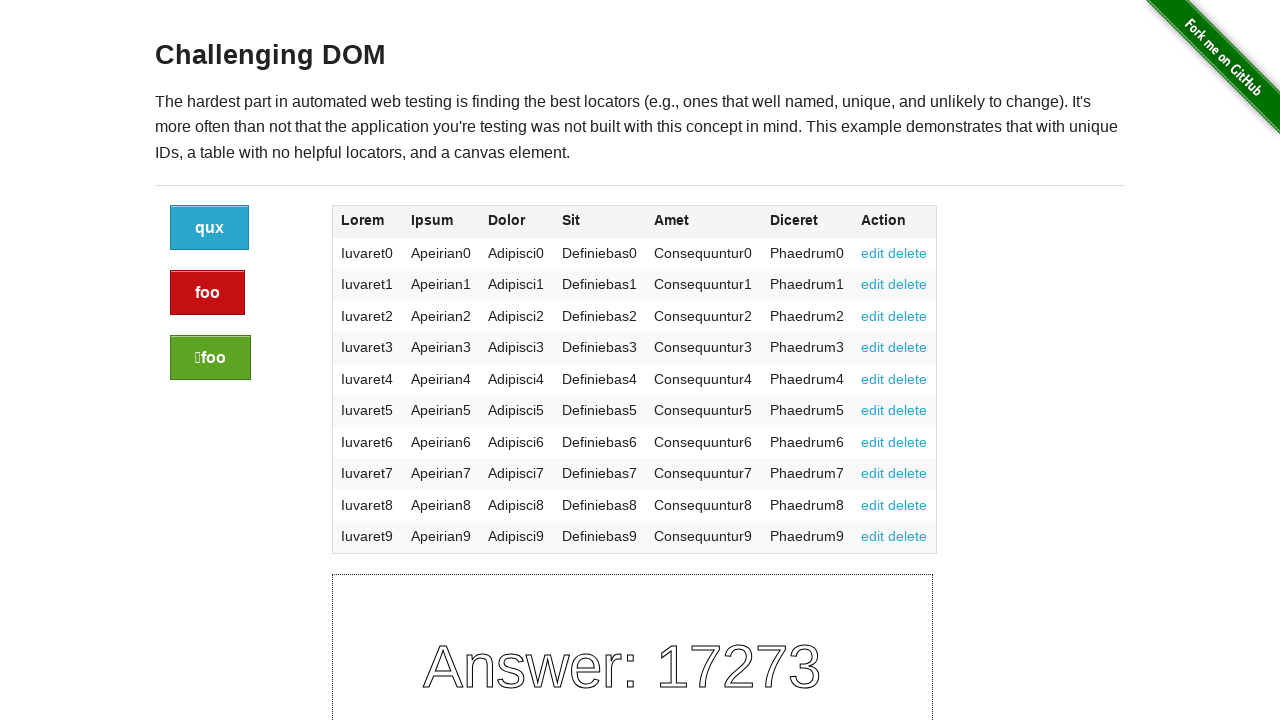

Located 'Adipisci5' text, traversed to parent row using xpath (..), and clicked edit link at (873, 410) on text=Adipisci5 >> .. >> text=edit
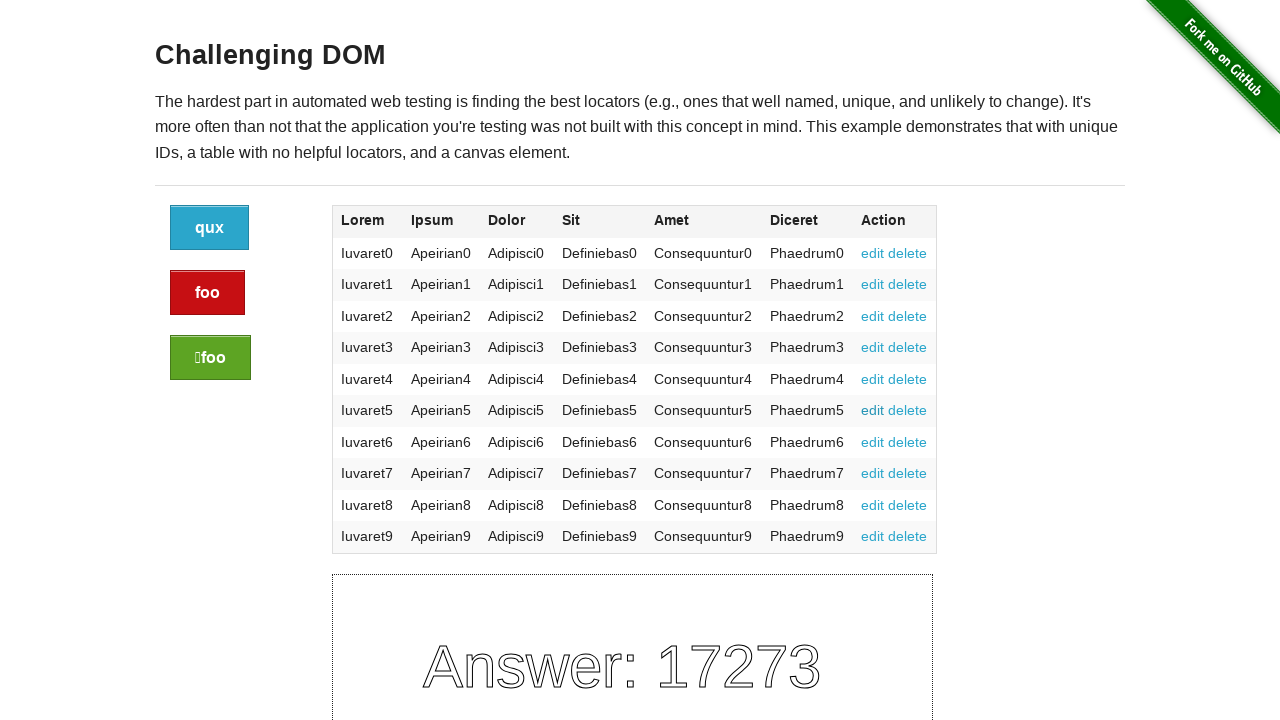

URL changed to challenging_dom#edit, confirming edit action was successful
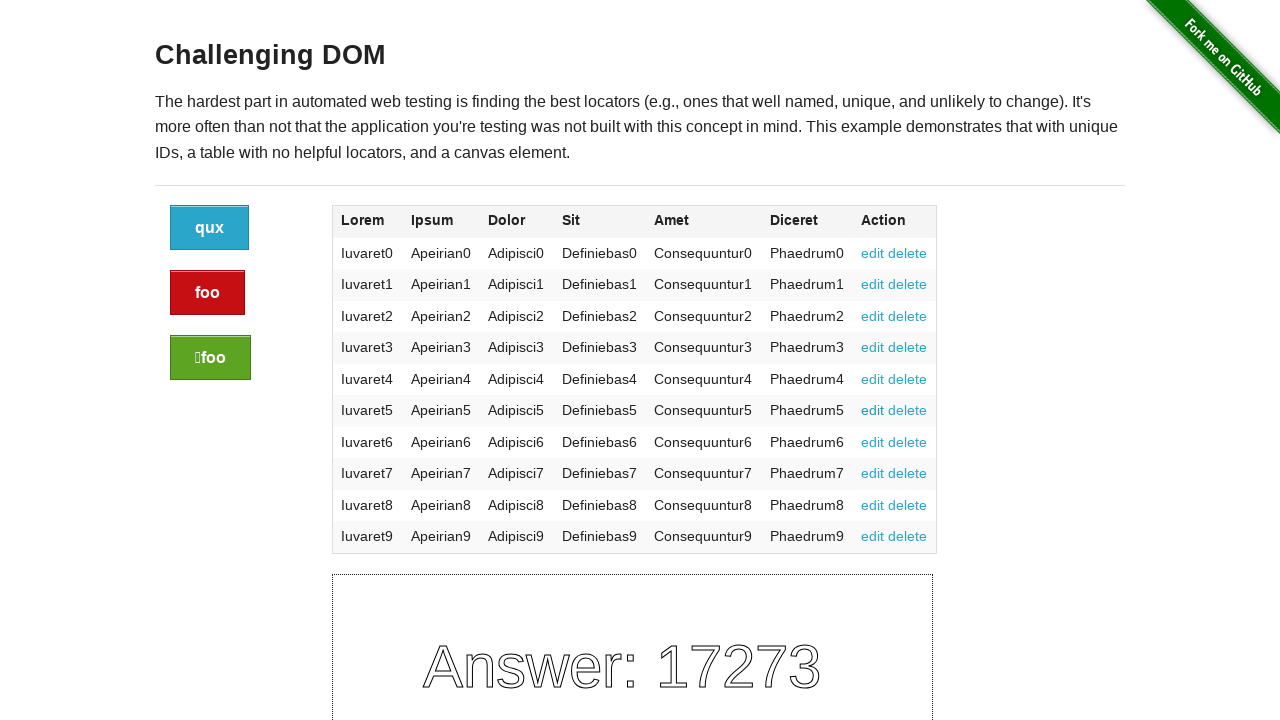

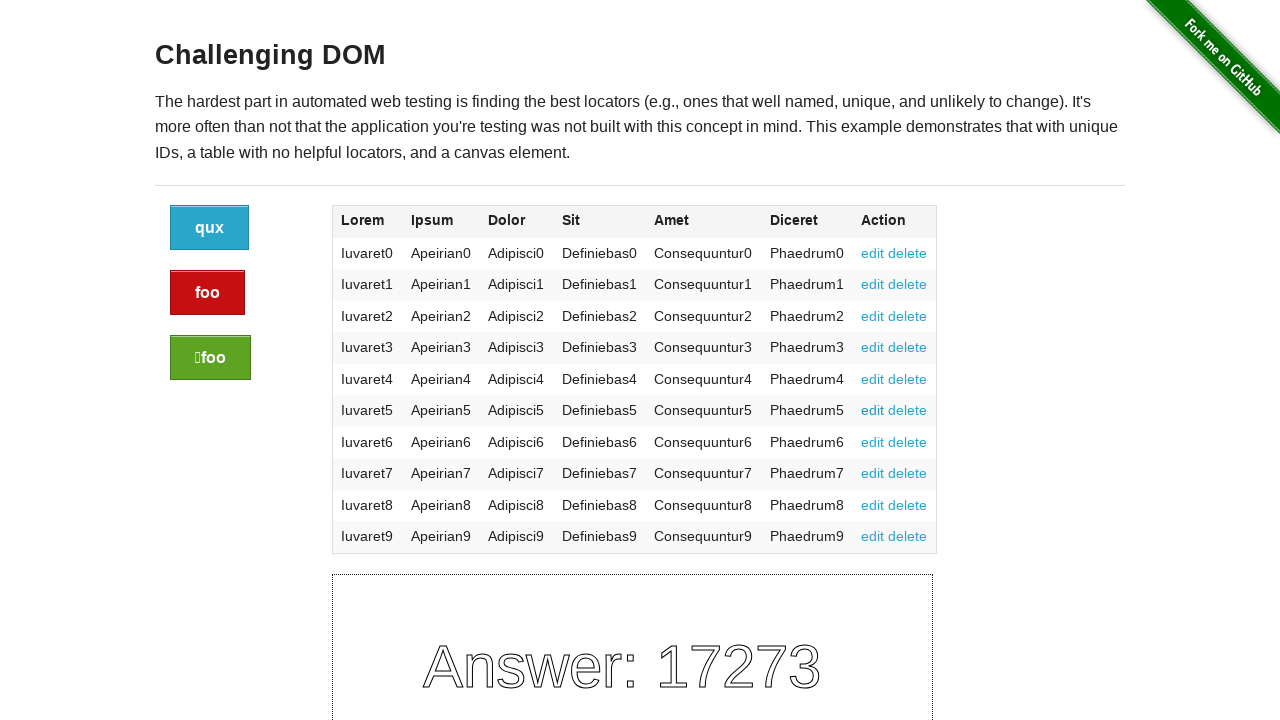